Opens the Walla news website homepage to verify it loads correctly

Starting URL: https://www.walla.co.il

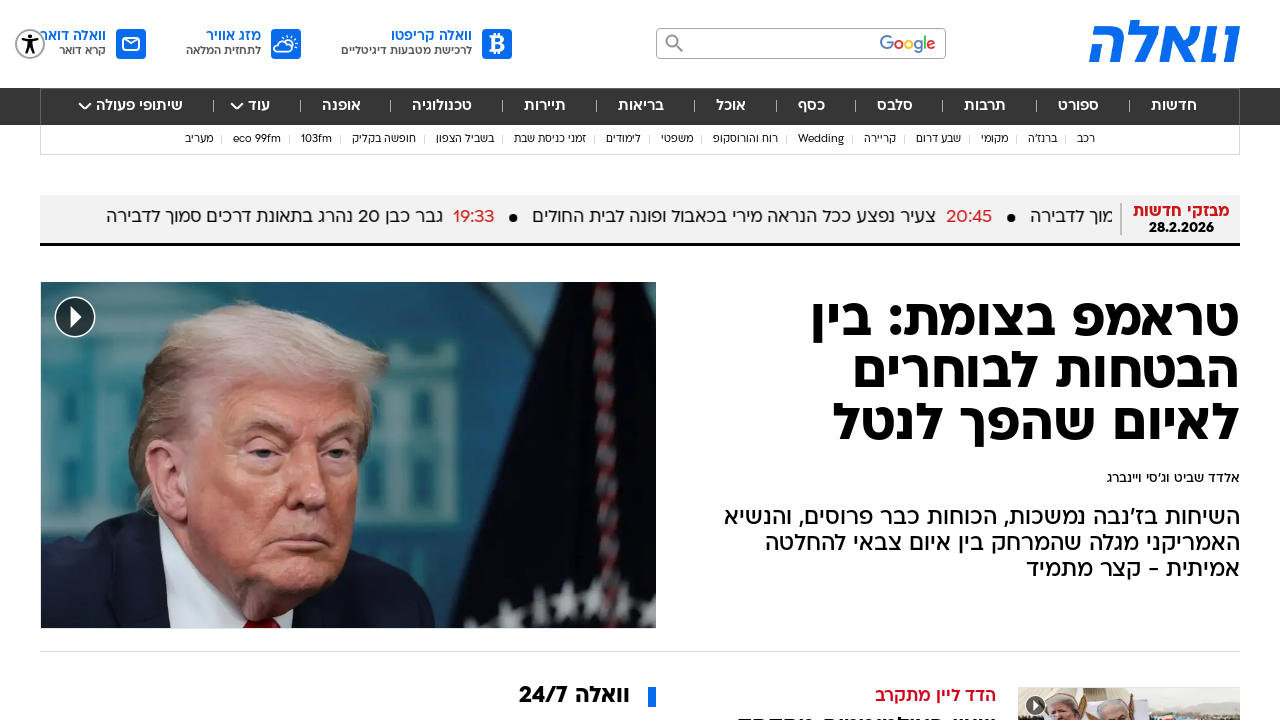

Walla.co.il homepage loaded - DOM content ready
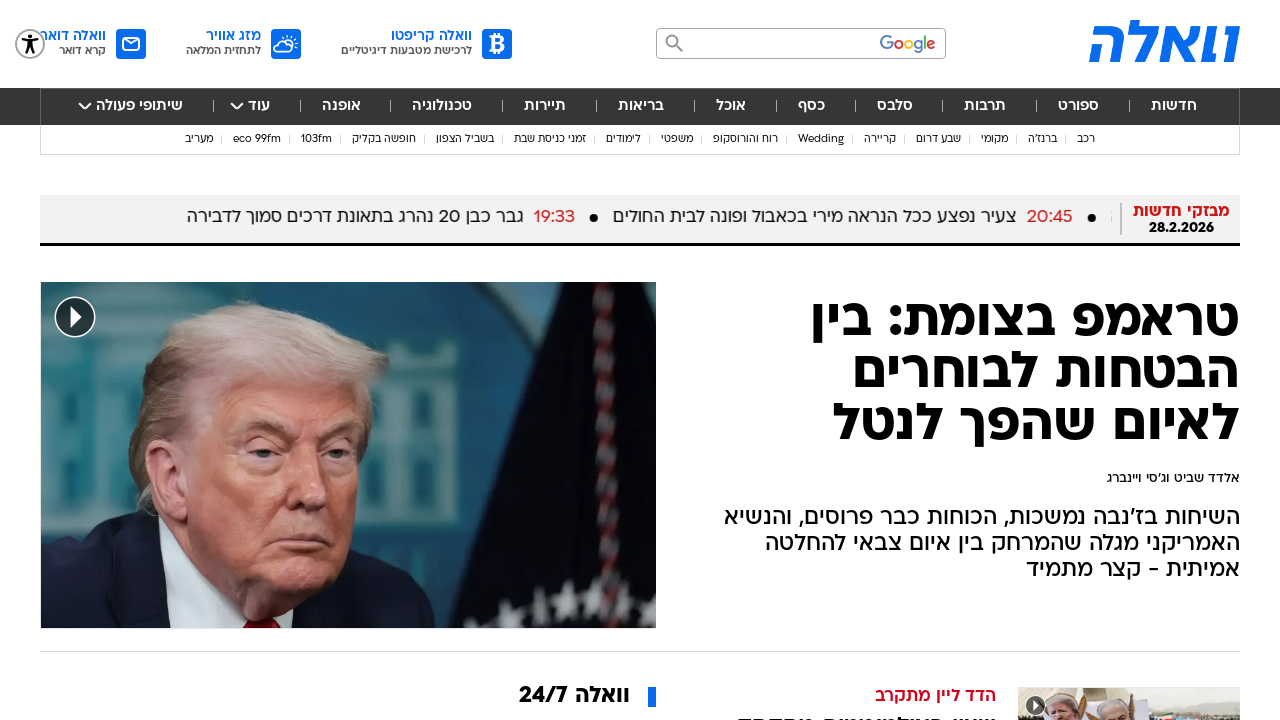

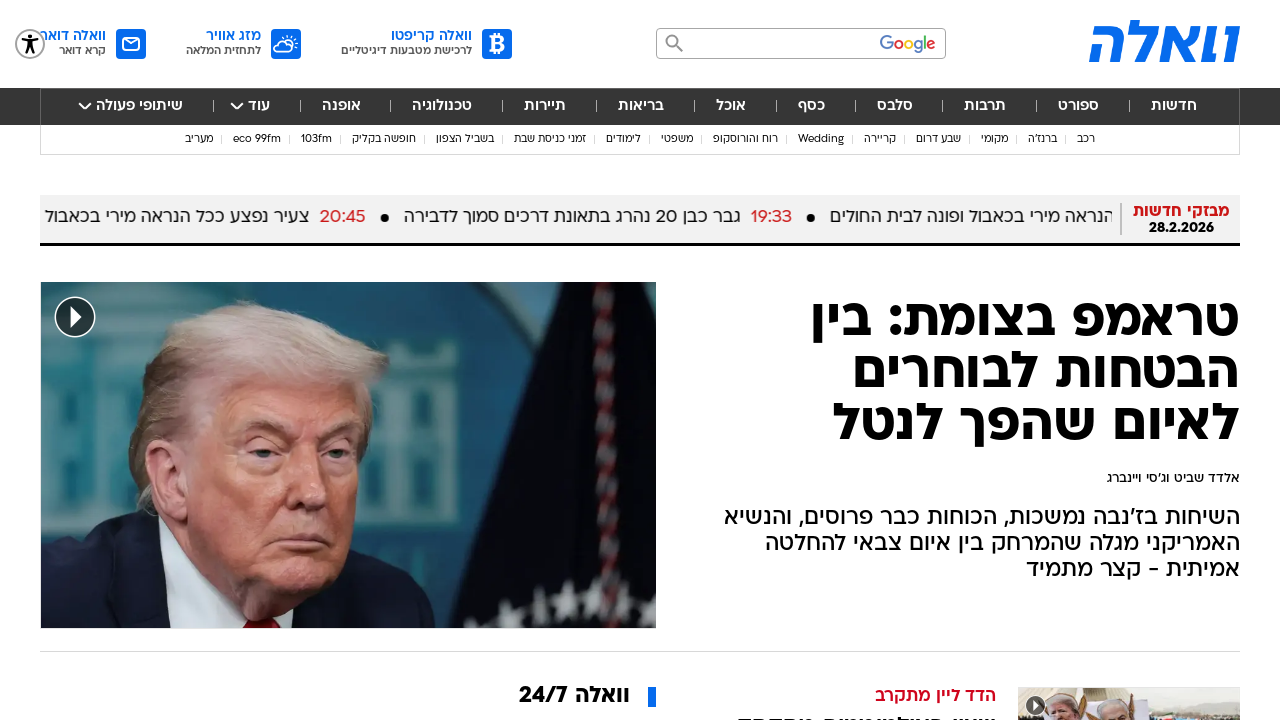